Tests dynamic loading functionality by clicking a start button and waiting for hidden content to become visible, then verifying the loaded text is displayed.

Starting URL: https://the-internet.herokuapp.com/dynamic_loading/1

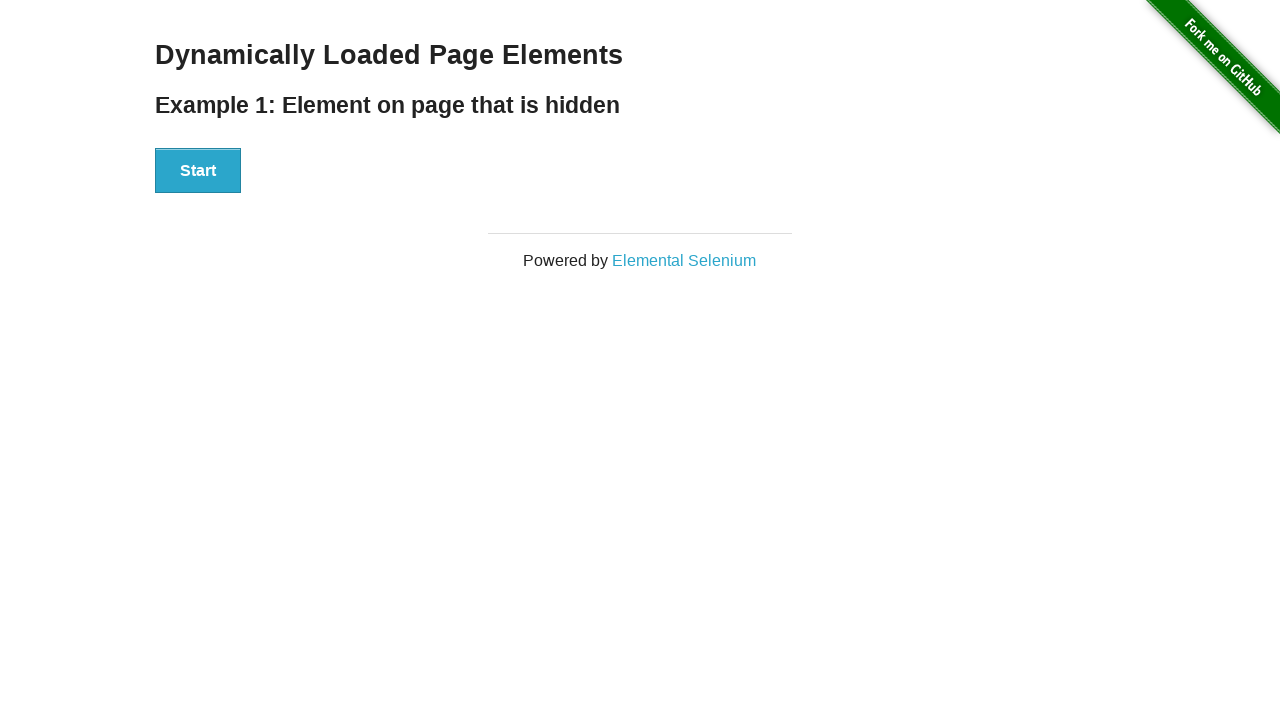

Clicked start button to trigger dynamic loading at (198, 171) on xpath=//div[@id='start']//button
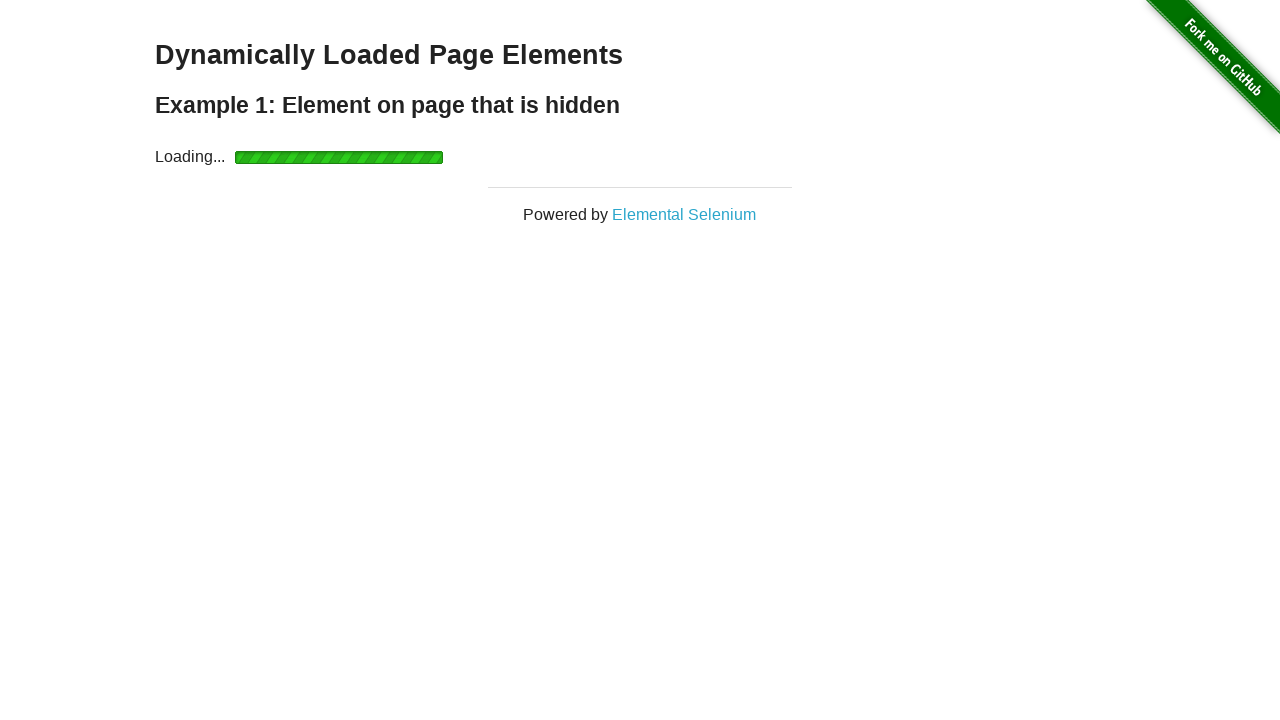

Waited for finish element to become visible
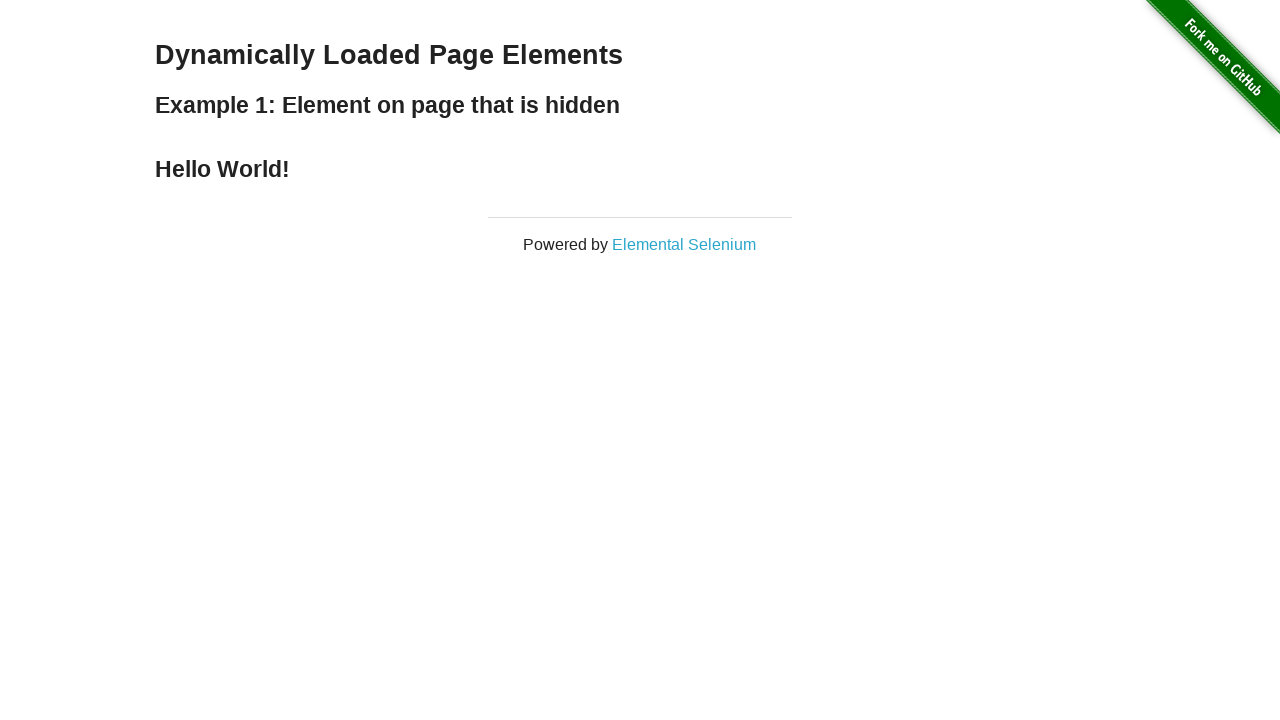

Verified finish element is visible
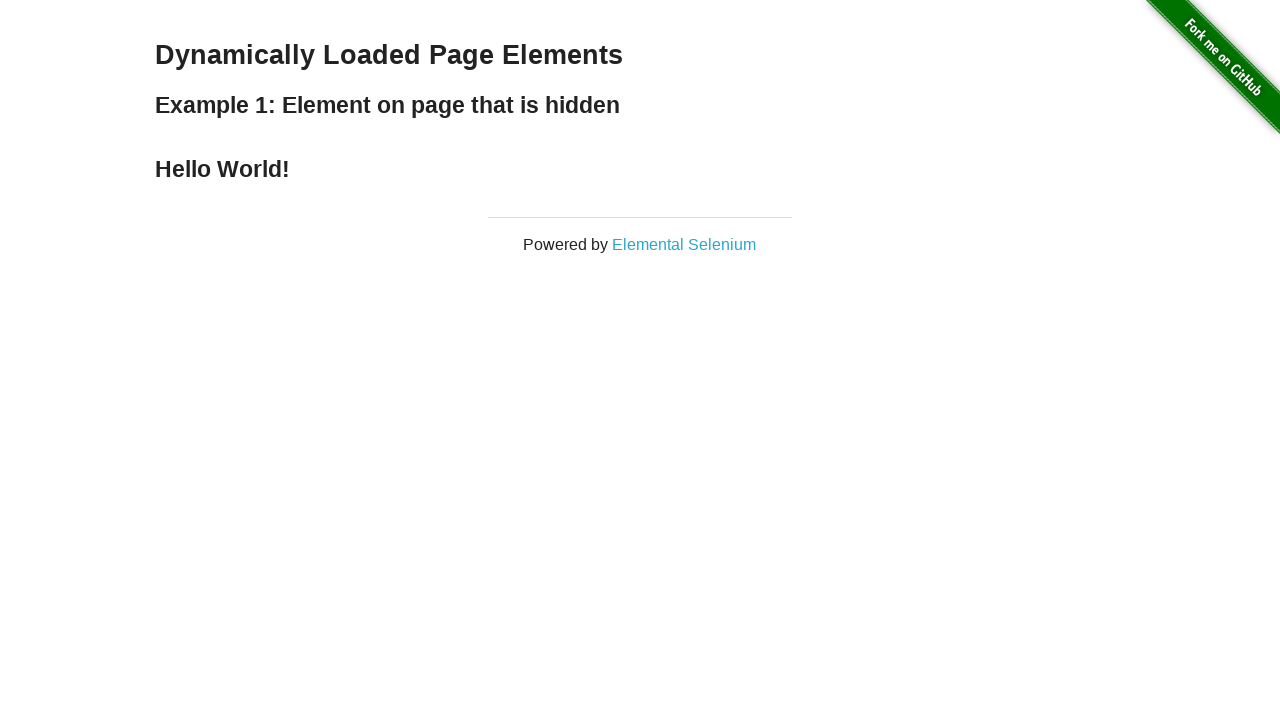

Retrieved and printed finish element text: Hello World!
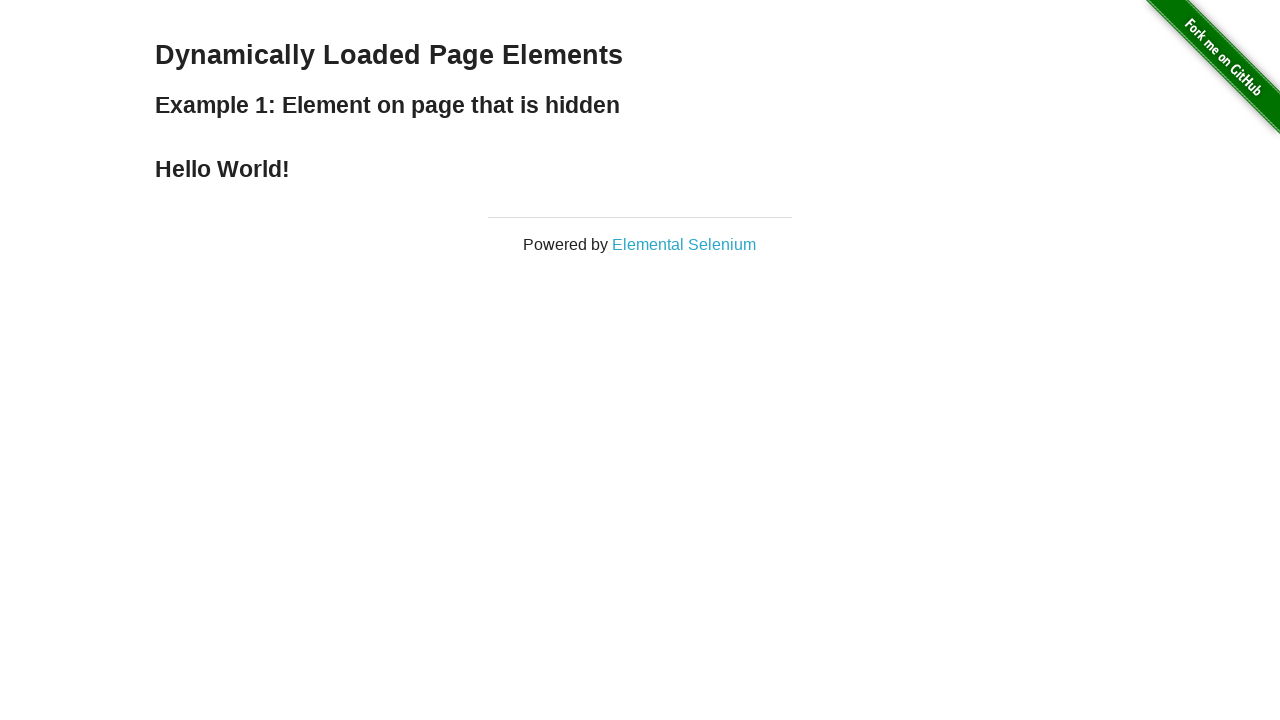

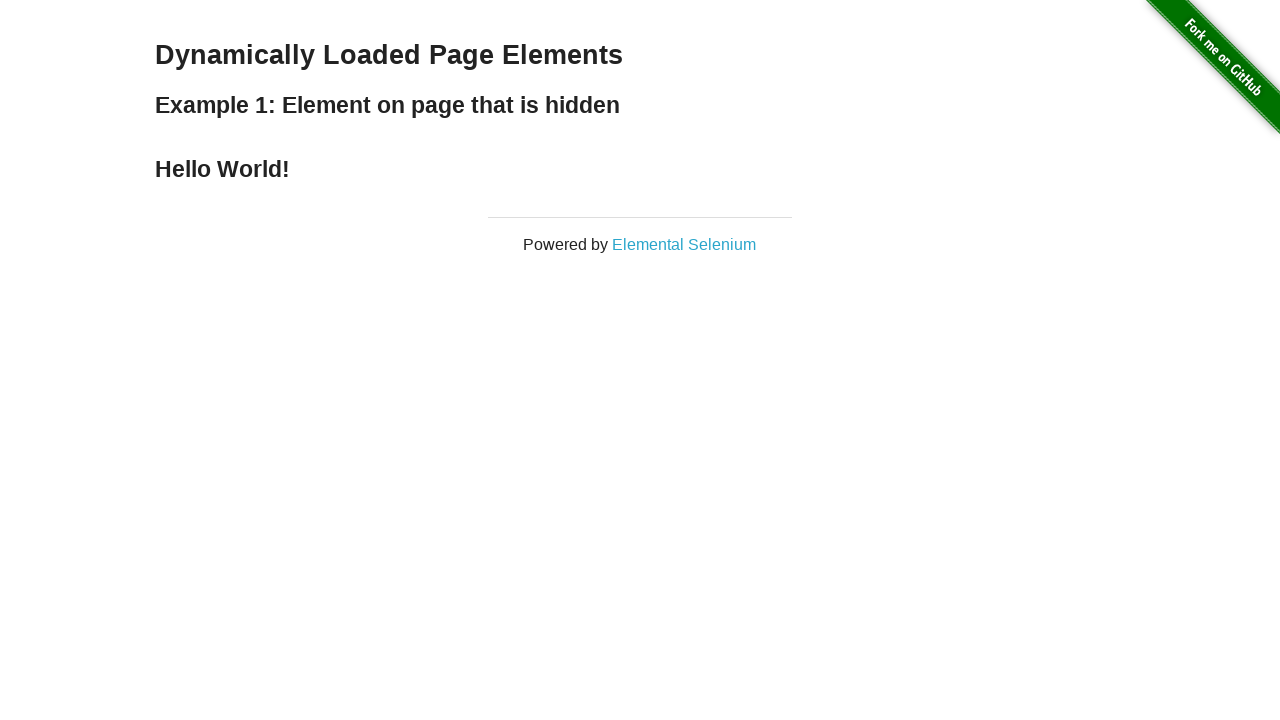